Tests searchable dropdown by typing country names and using Tab key to select

Starting URL: https://react.semantic-ui.com/maximize/dropdown-example-search-selection/

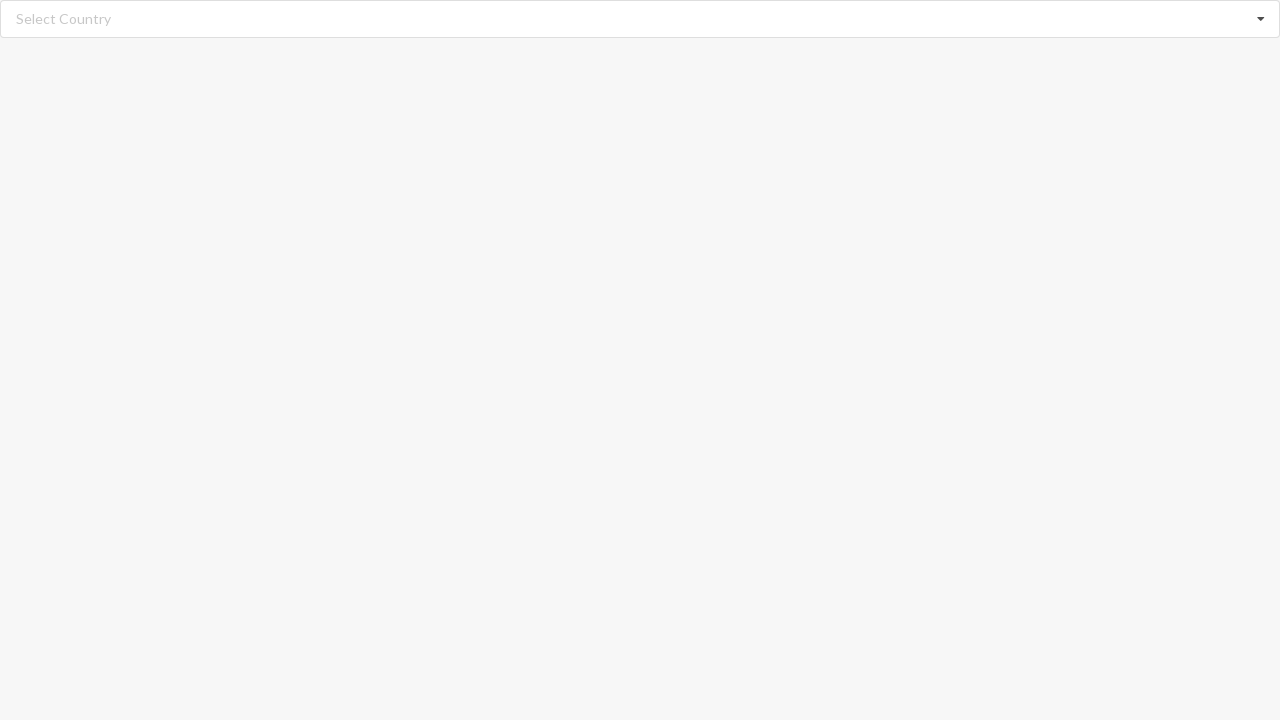

Filled search input with 'Albania' on //input[@class='search']
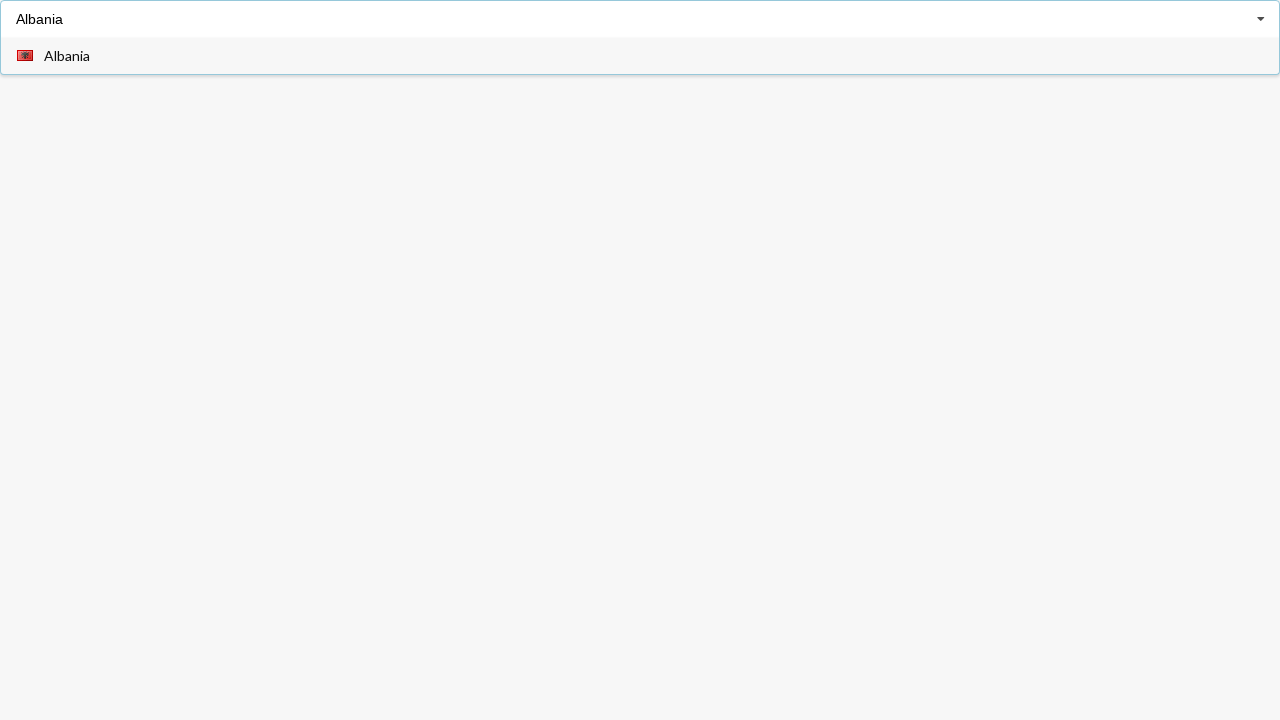

Pressed Tab key to select 'Albania' on //input[@class='search']
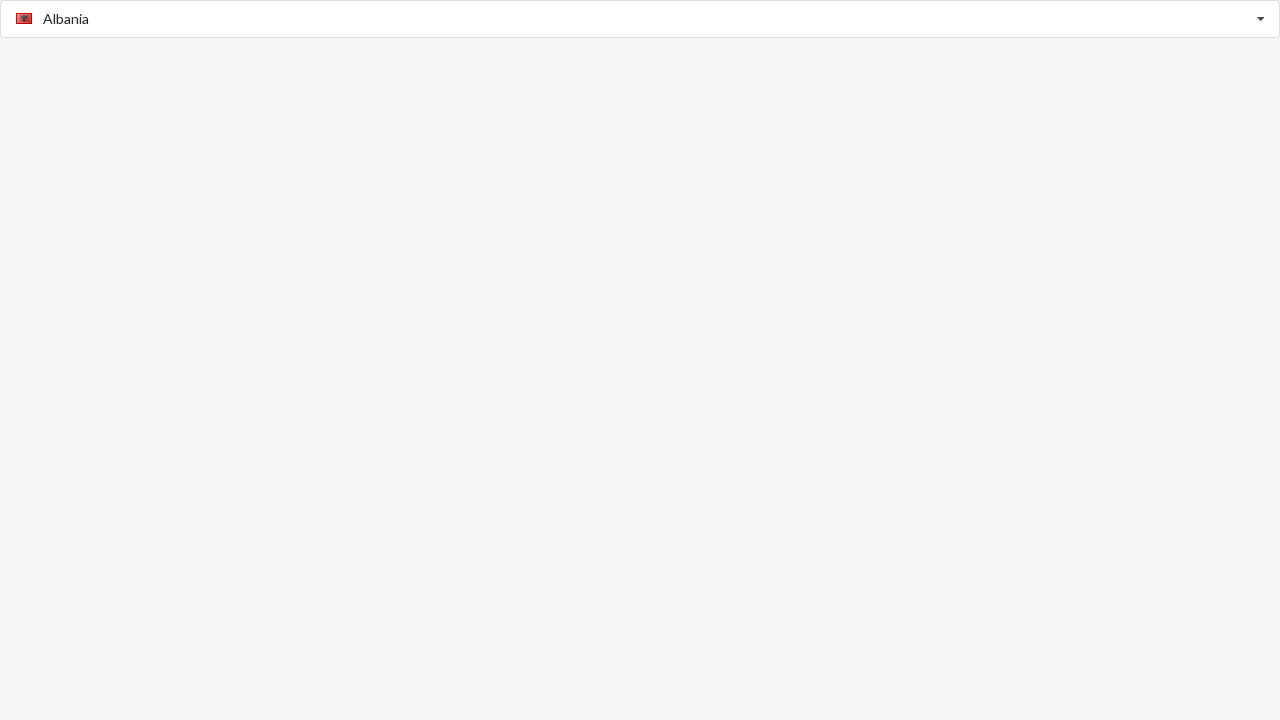

Verified 'Albania' selection is visible
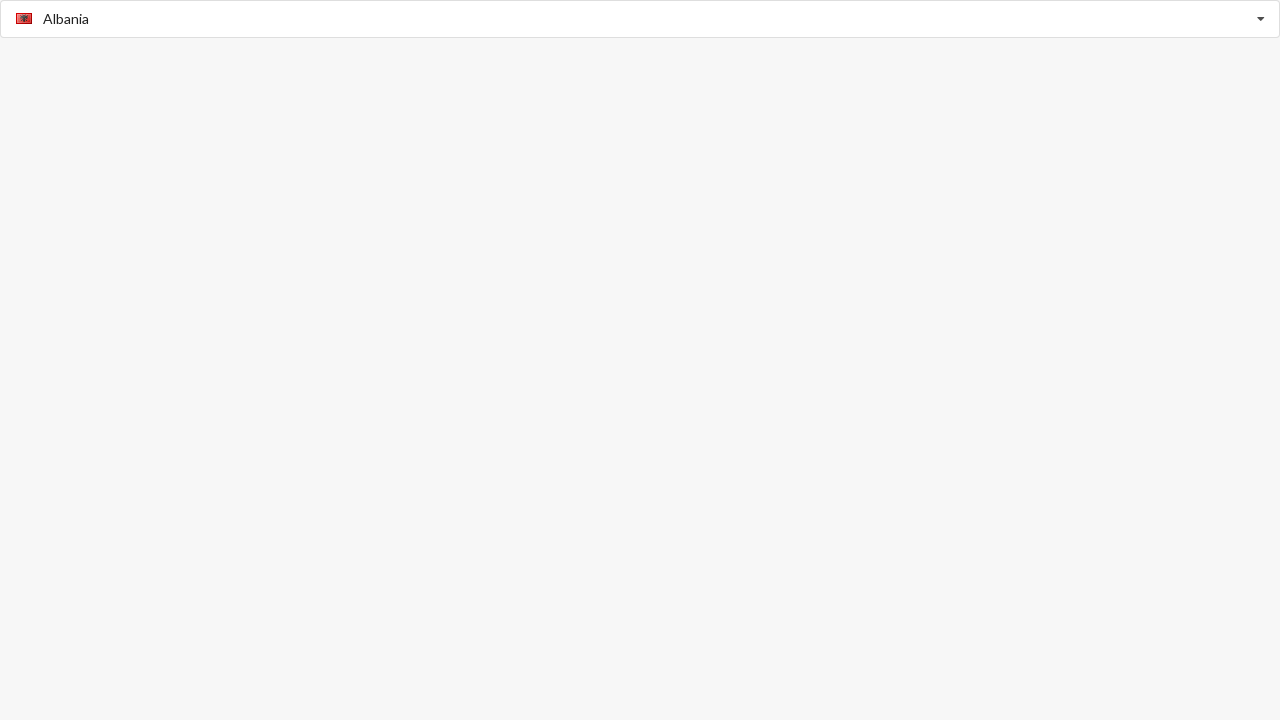

Clicked search input to focus for next selection at (641, 19) on xpath=//input[@class='search']
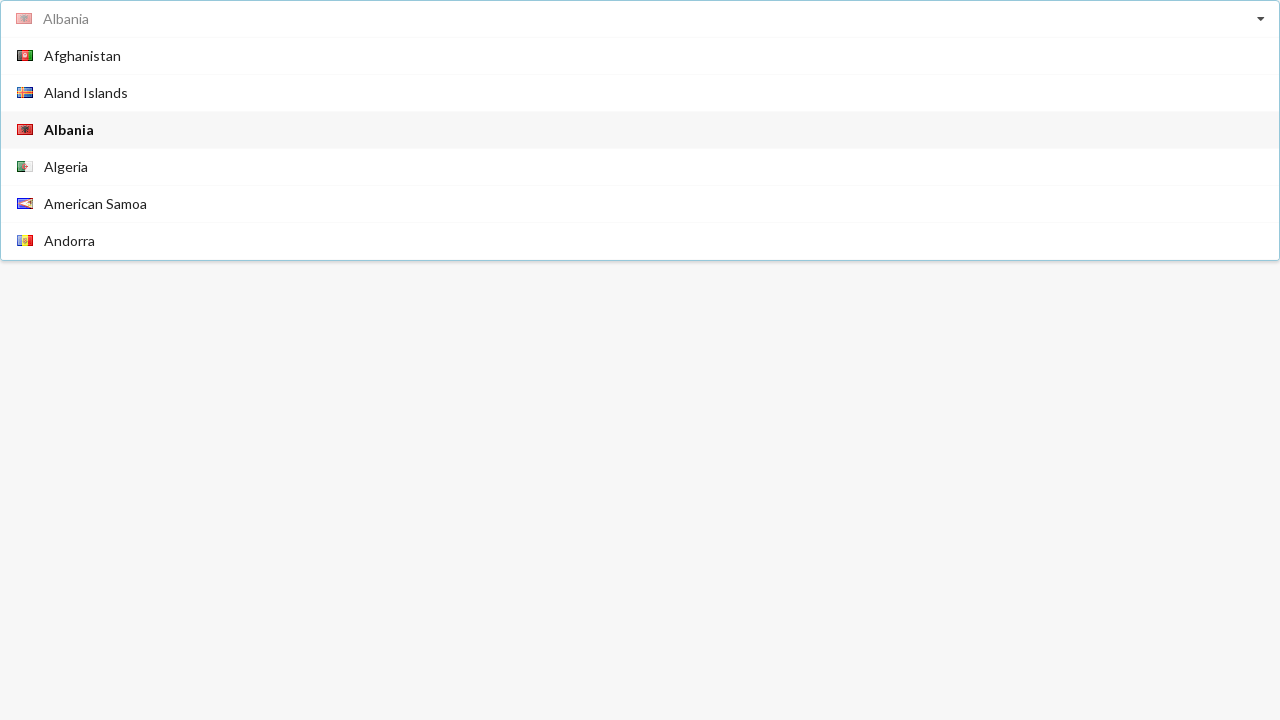

Selected all text in search input using Ctrl+A on //input[@class='search']
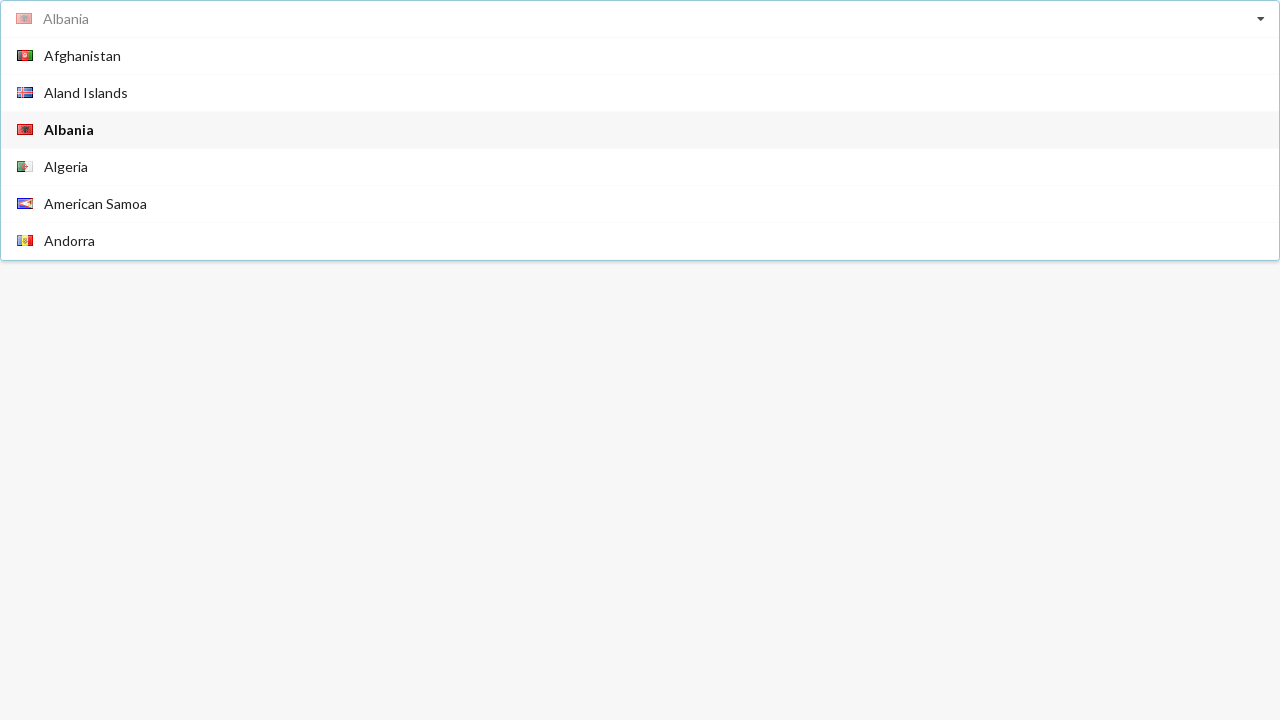

Filled search input with 'Belgium' on //input[@class='search']
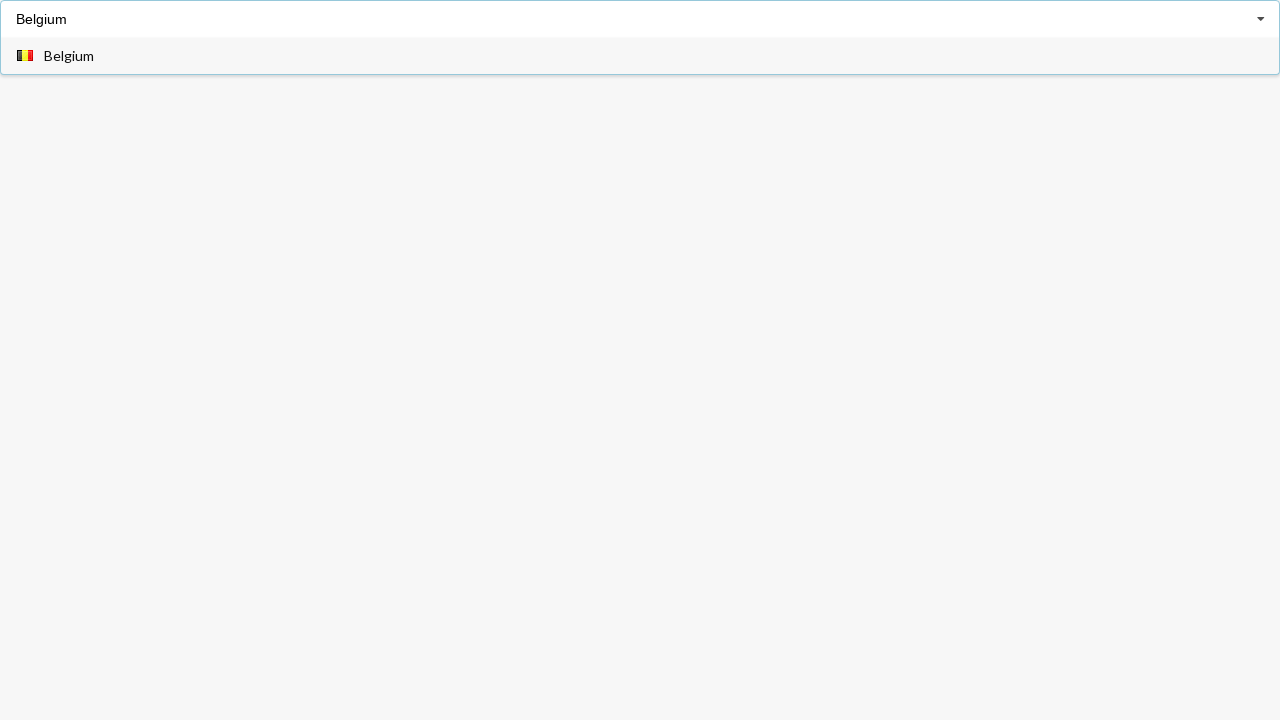

Pressed Tab key to select 'Belgium' on //input[@class='search']
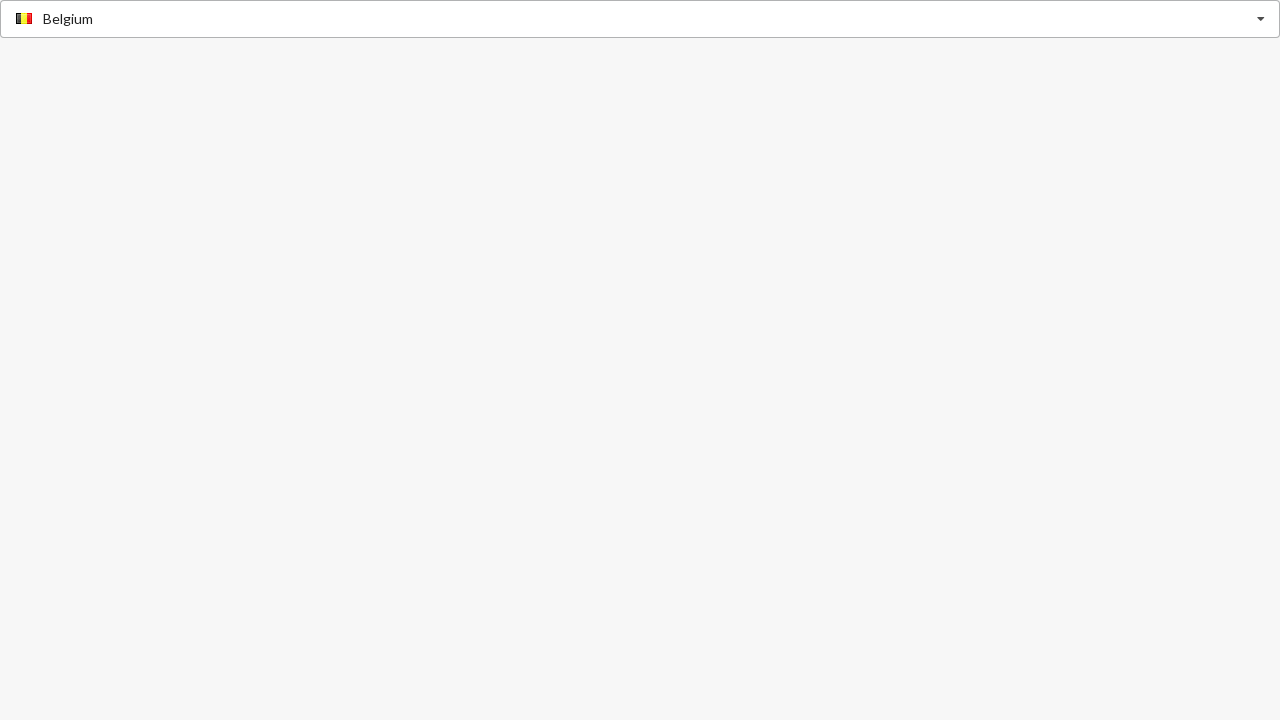

Verified 'Belgium' selection is visible
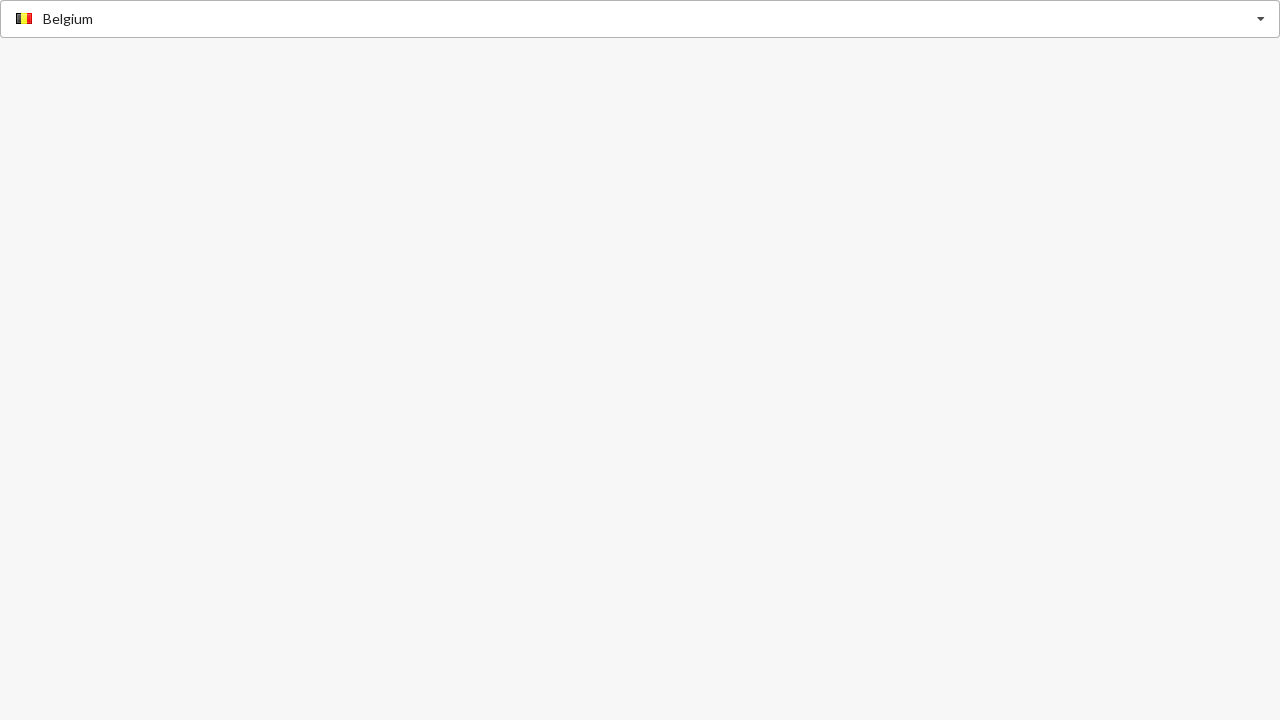

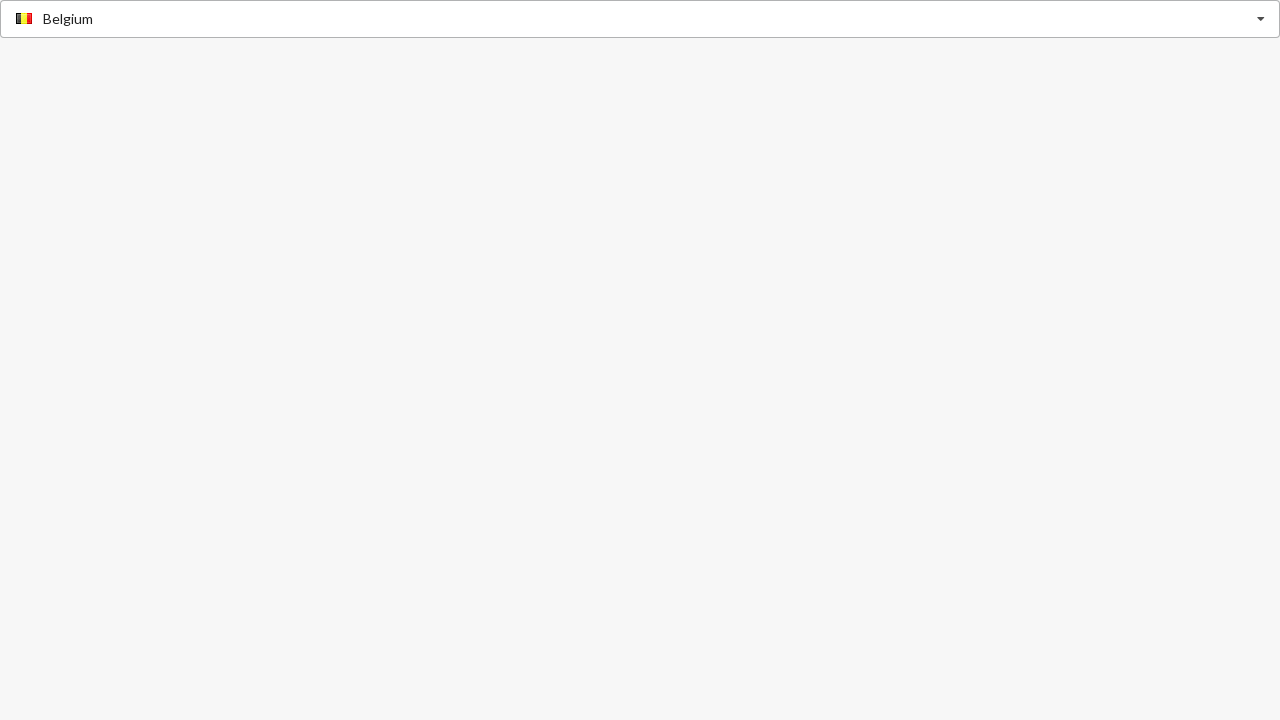